Tests CSS styling of the signup form elements including input fields and submit button colors

Starting URL: https://www.demoblaze.com/index.html

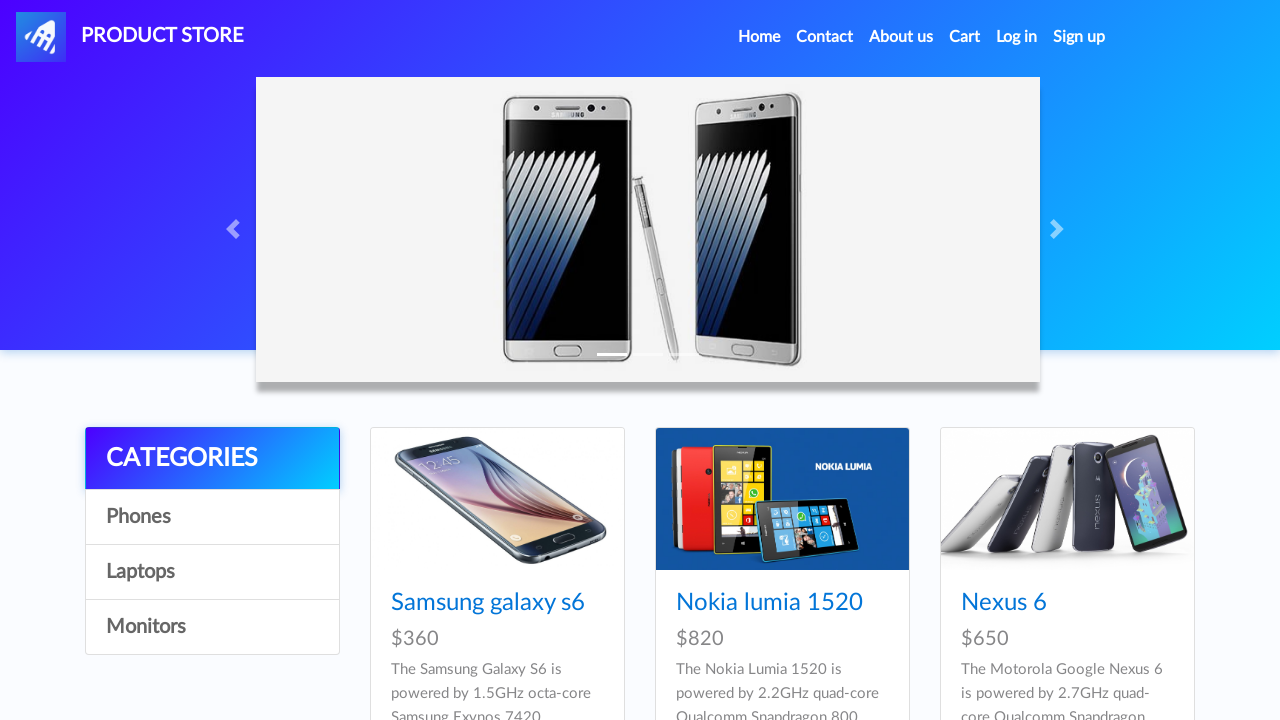

Clicked on Sign up link at (1079, 37) on internal:role=link[name="Sign up"i]
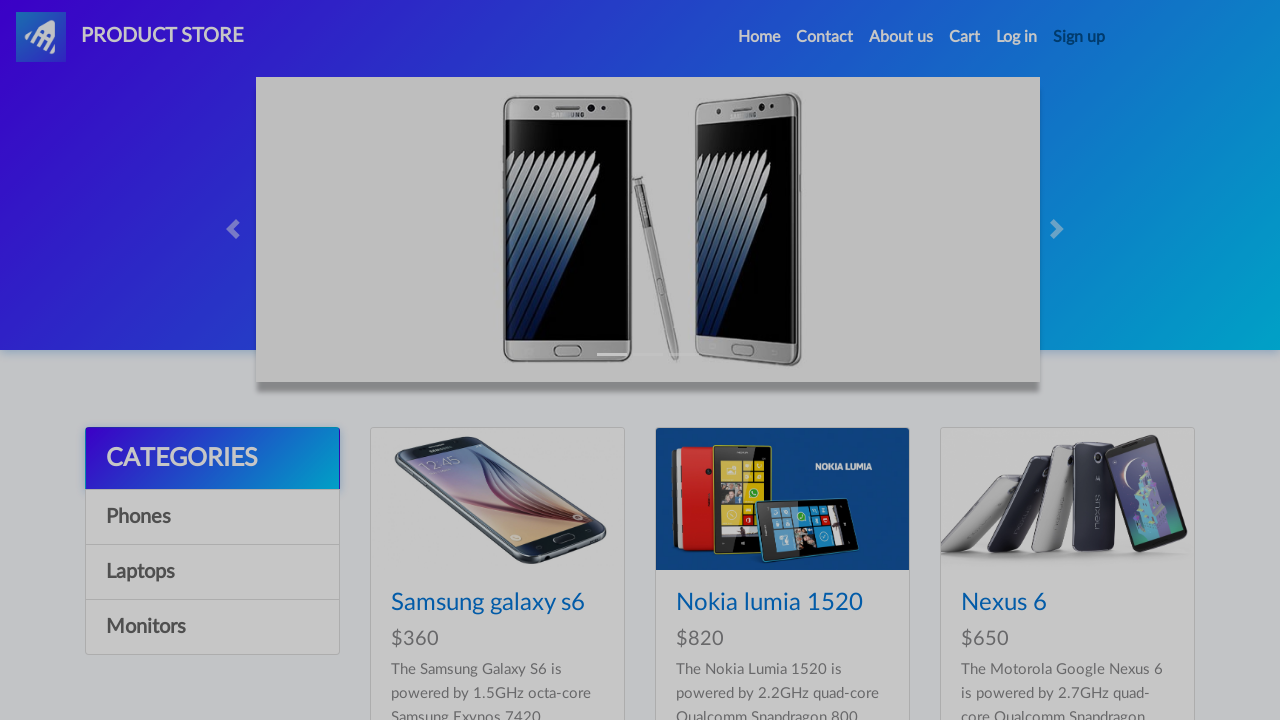

Signup modal loaded with username field visible
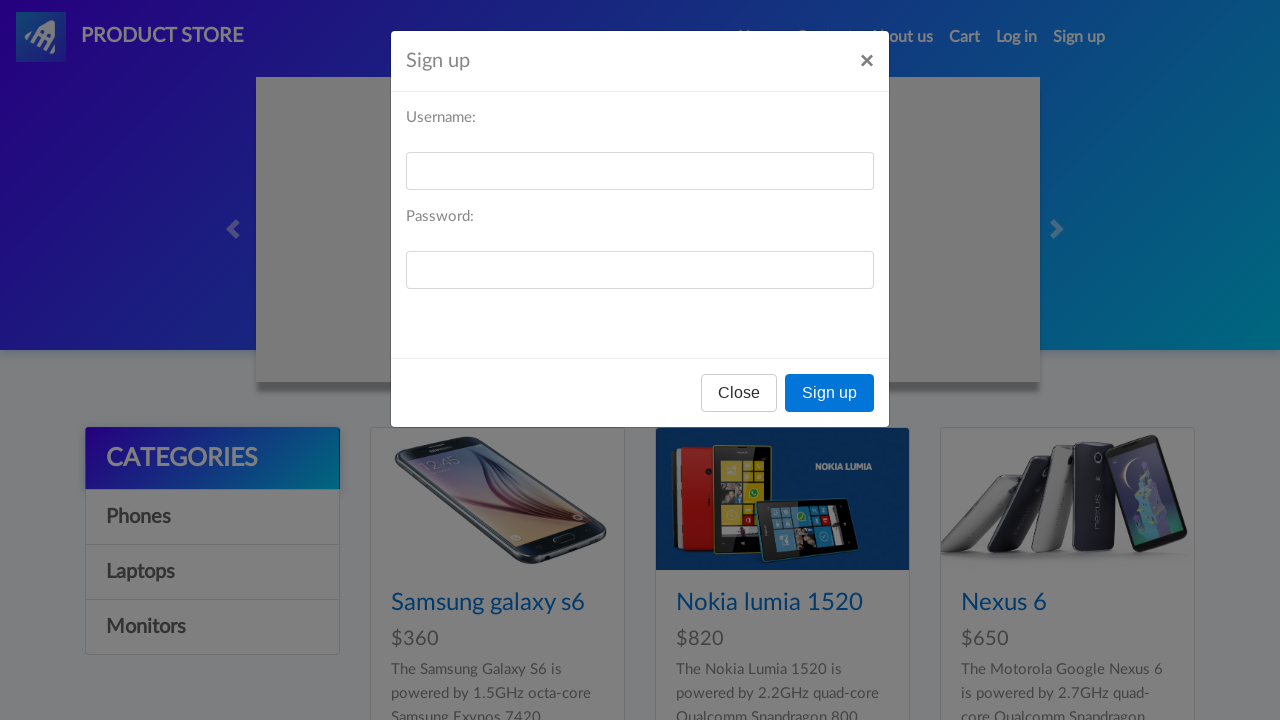

Located signup form elements (username field, password field, and signup button)
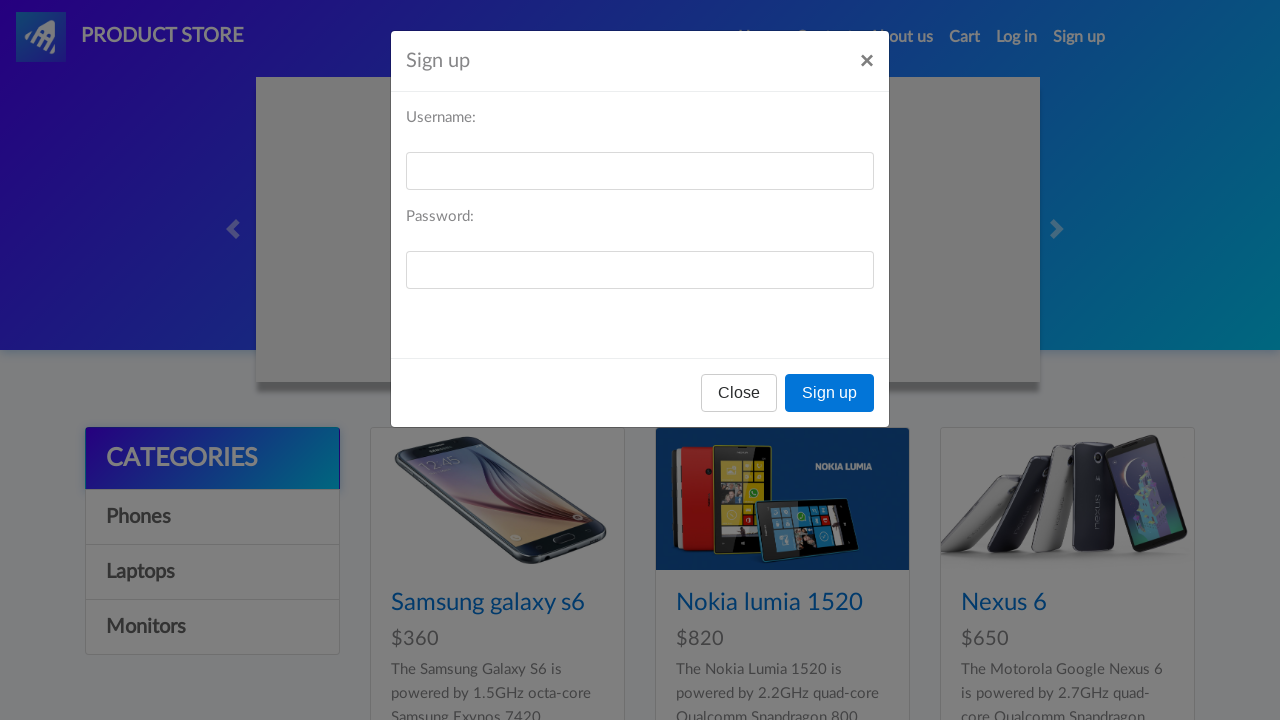

Username input field is visible
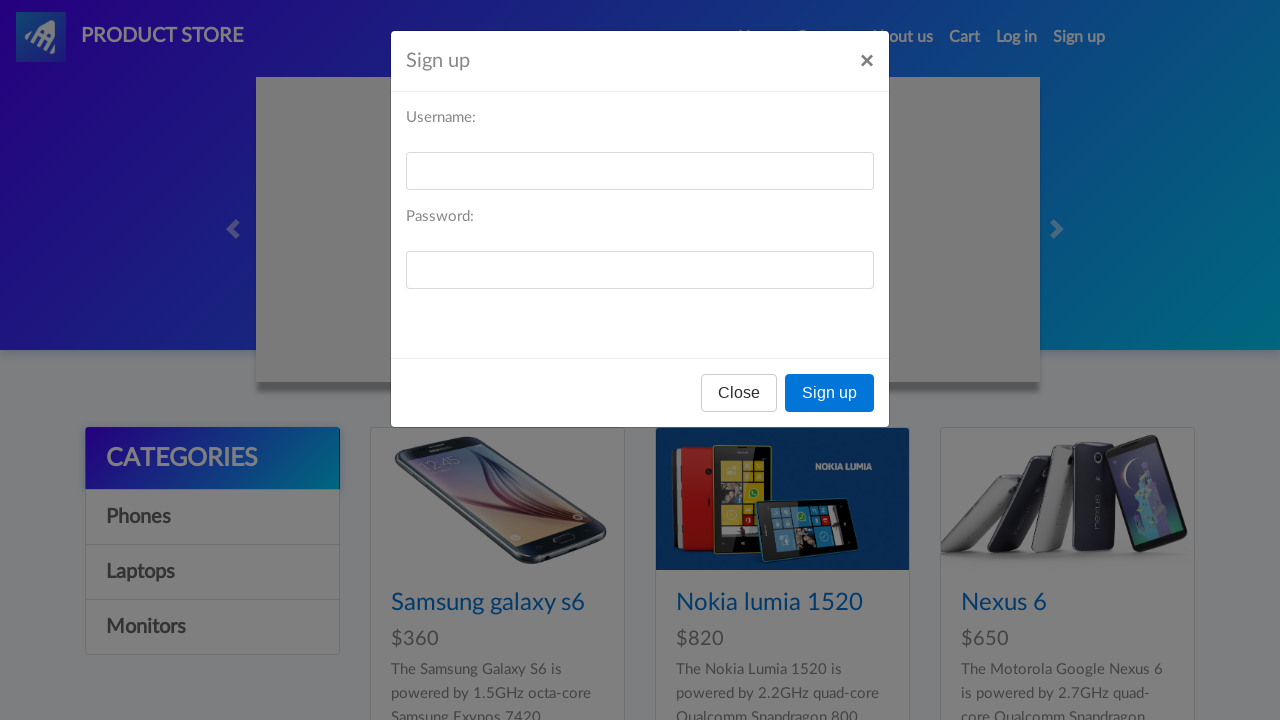

Password input field is visible
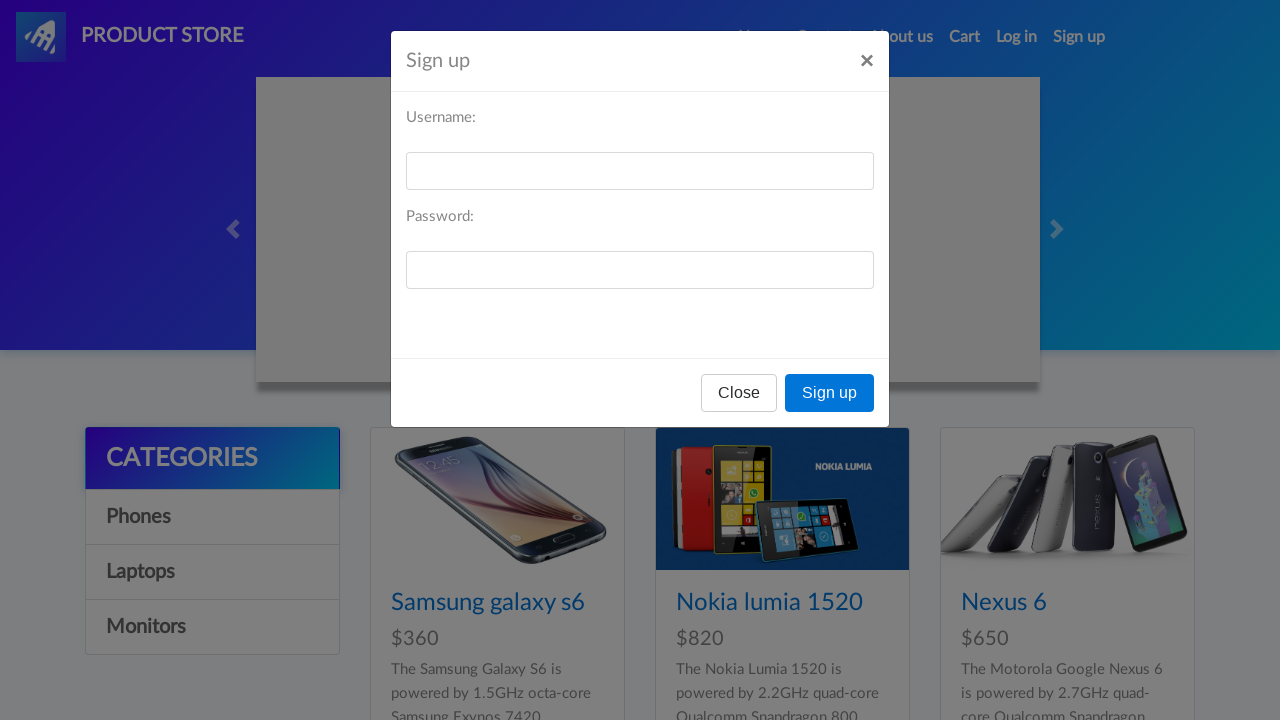

Sign up button is visible
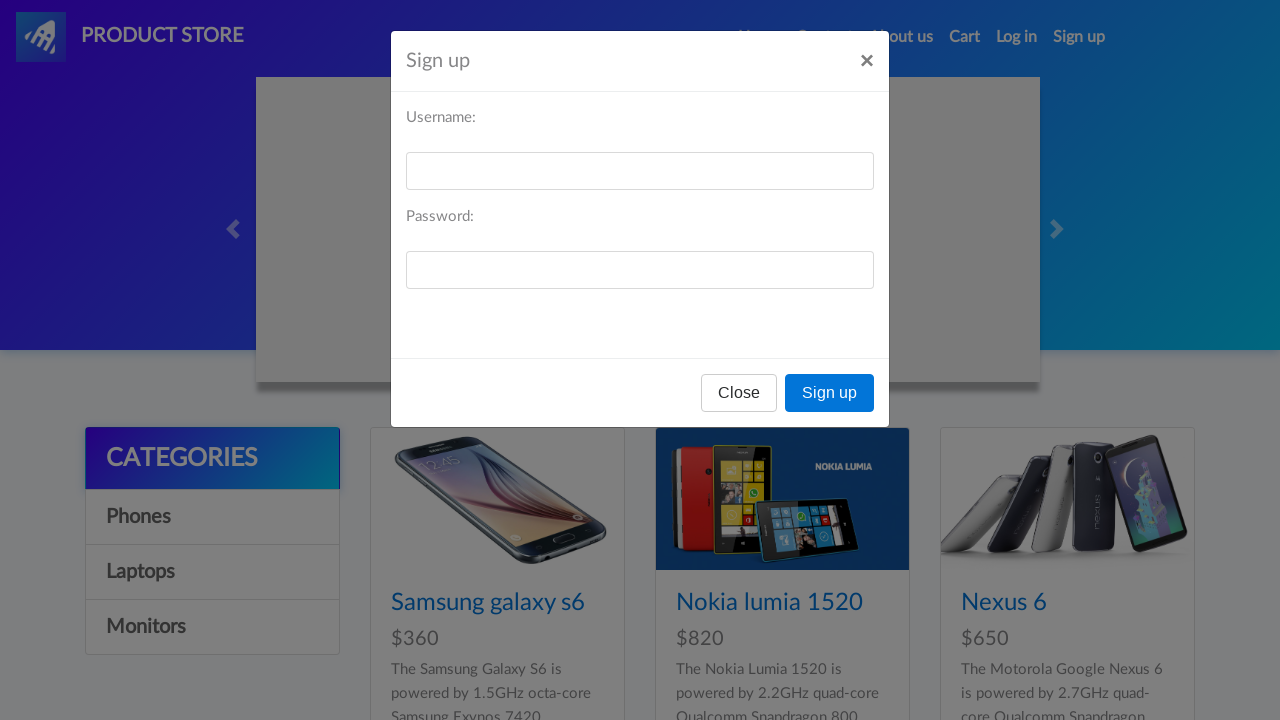

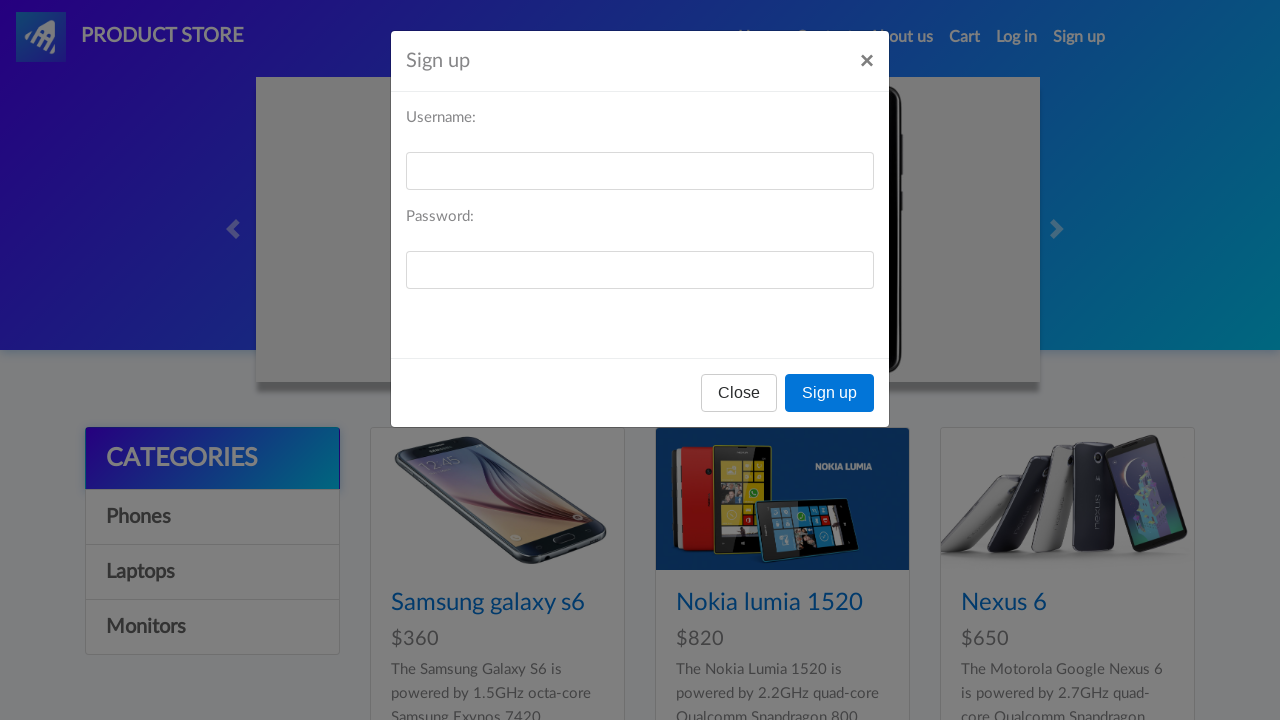